Tests sorting the Due column in descending order by clicking the column header twice and verifying the values are sorted from highest to lowest.

Starting URL: http://the-internet.herokuapp.com/tables

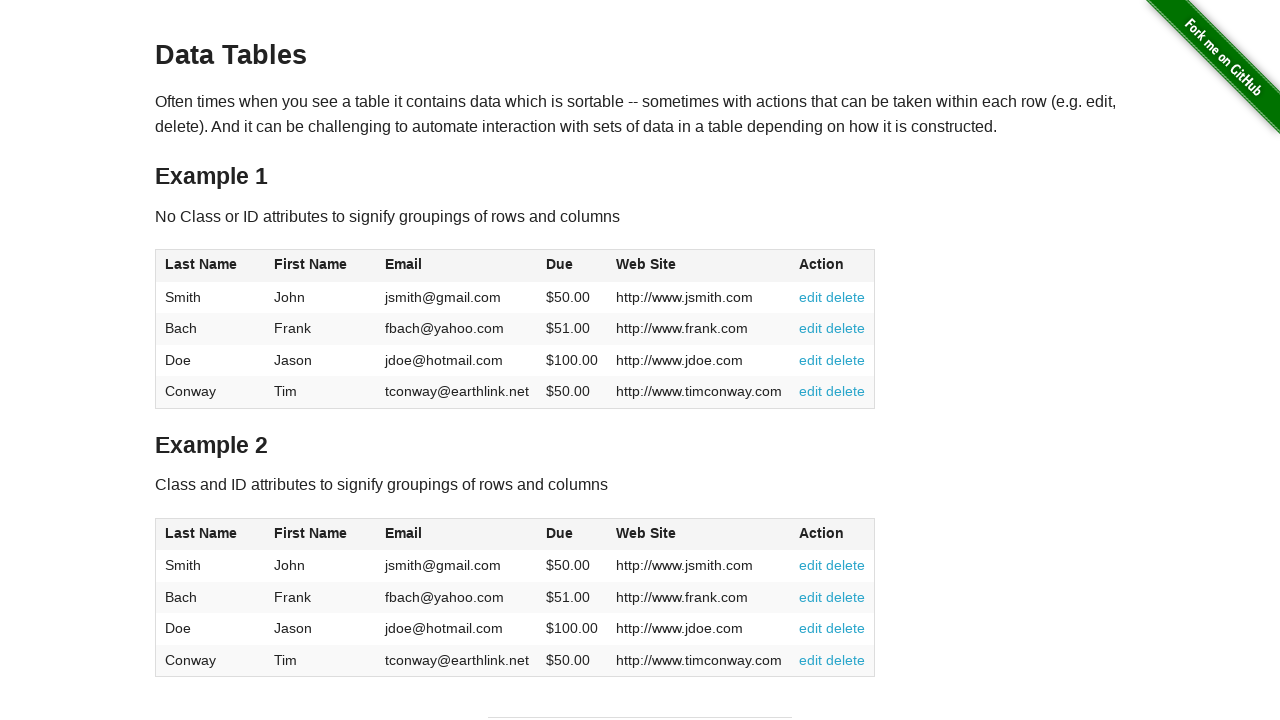

Clicked Due column header for first sort (ascending) at (572, 266) on #table1 thead tr th:nth-of-type(4)
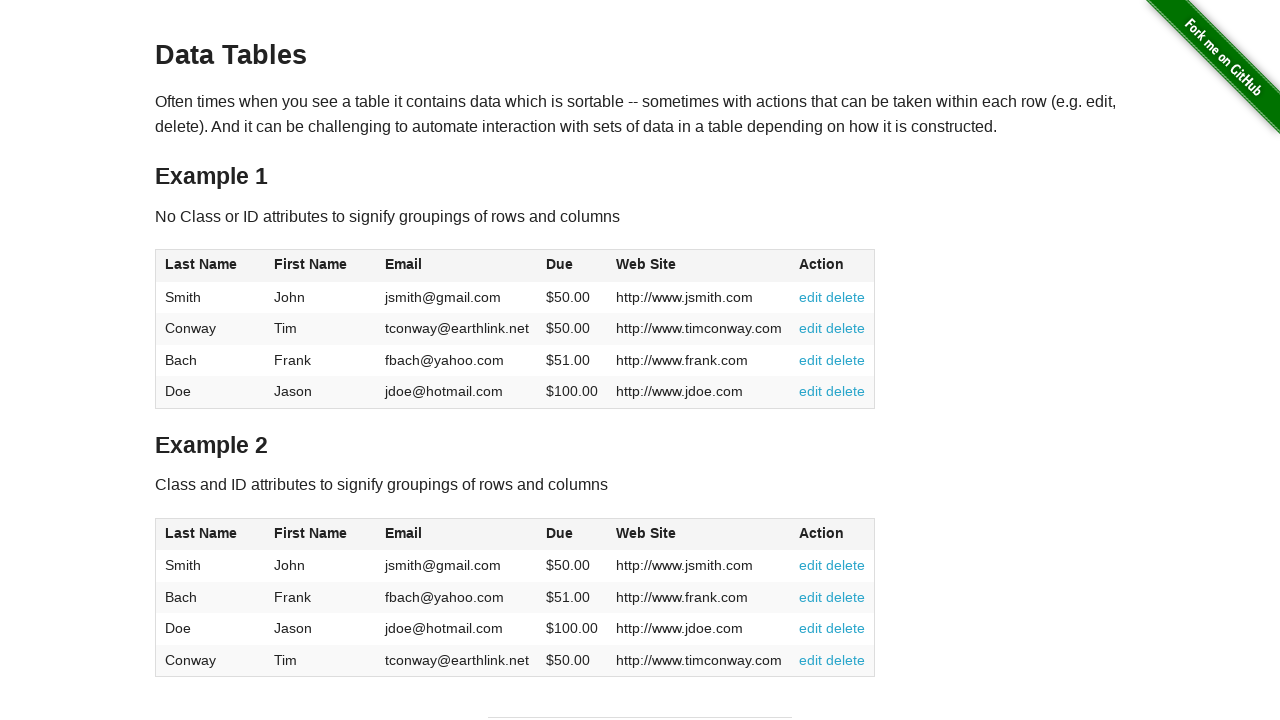

Clicked Due column header for second sort (descending) at (572, 266) on #table1 thead tr th:nth-of-type(4)
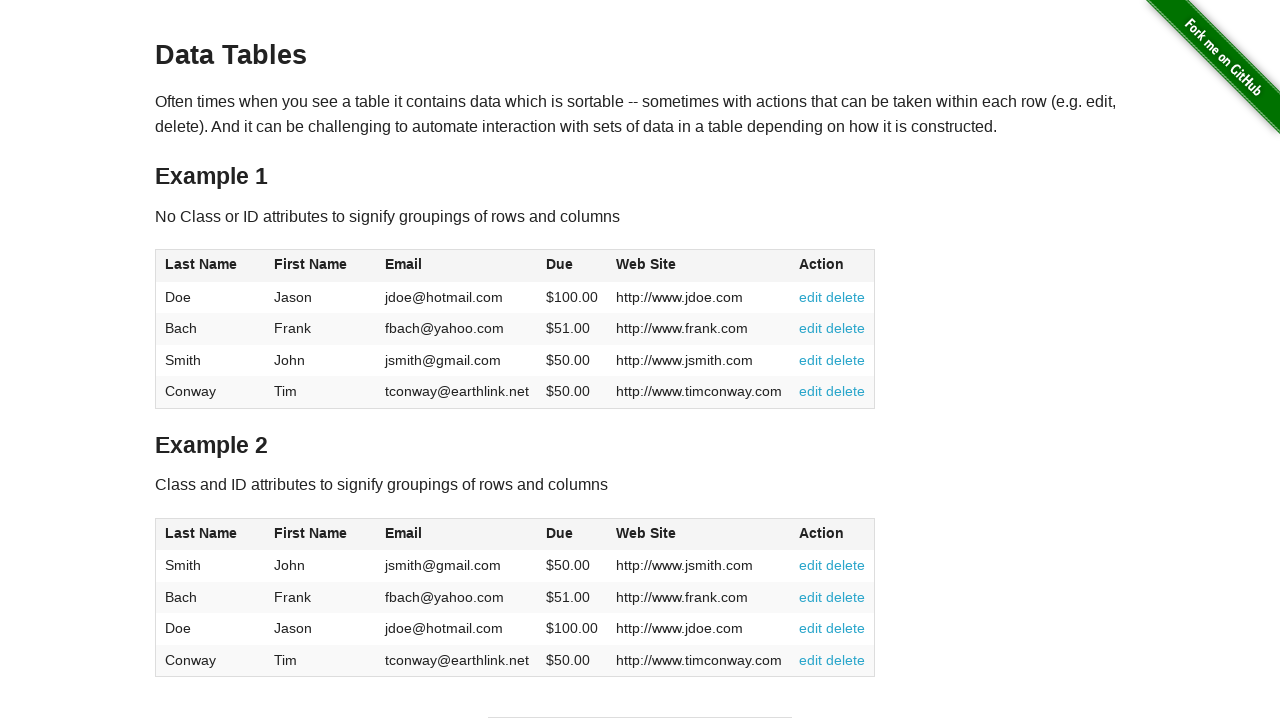

Table data loaded with Due column sorted in descending order
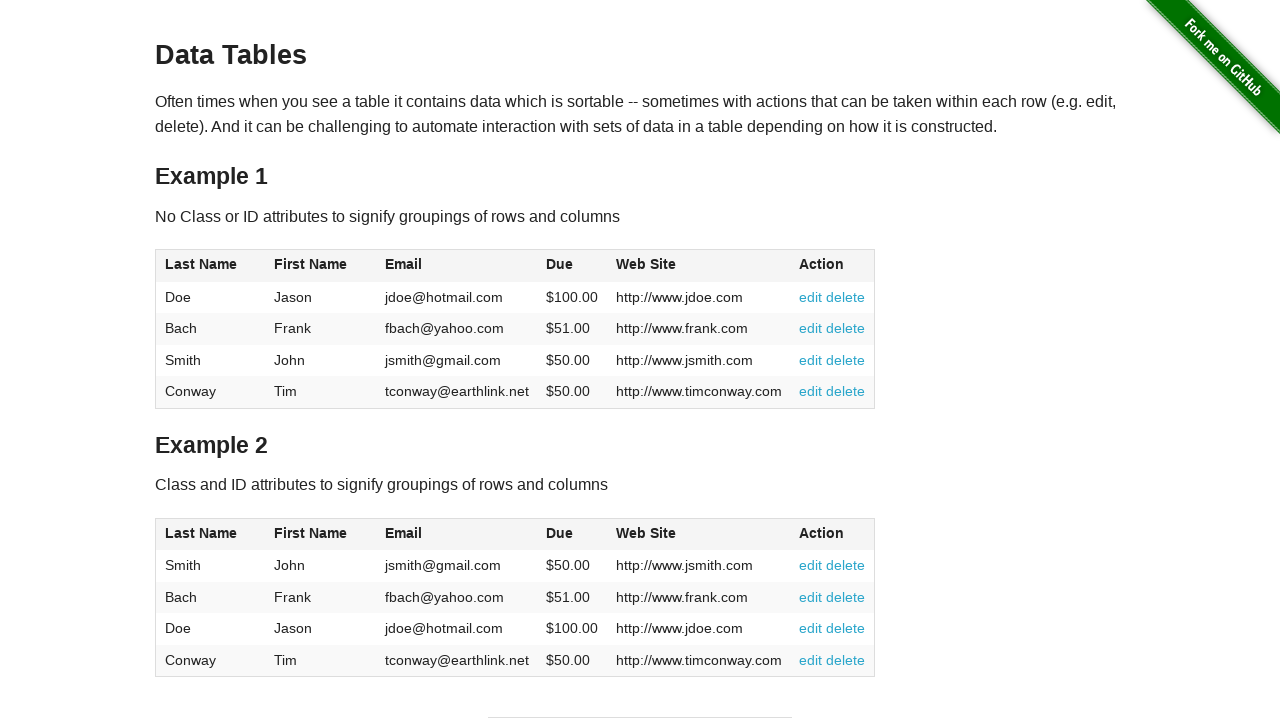

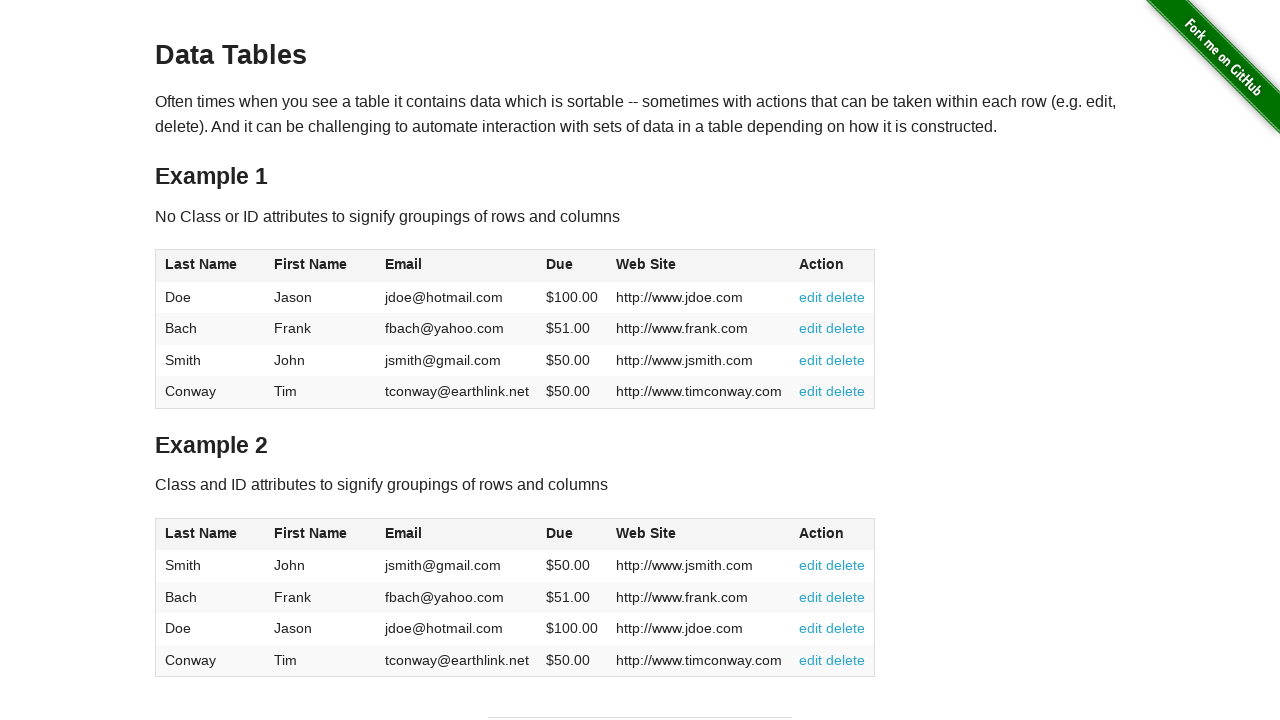